Tests file download functionality by navigating to the Selenium downloads page and clicking the download link for the Selenium server JAR file.

Starting URL: https://www.selenium.dev/downloads

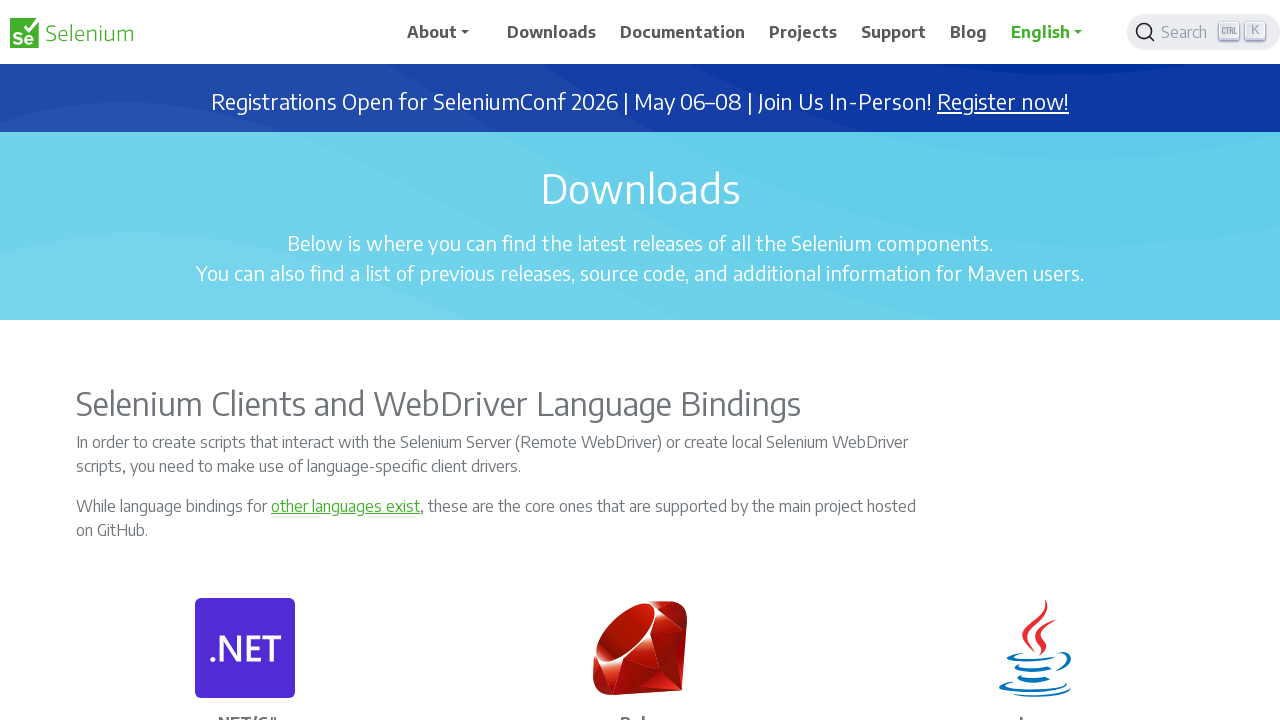

Waited for page to load (domcontentloaded)
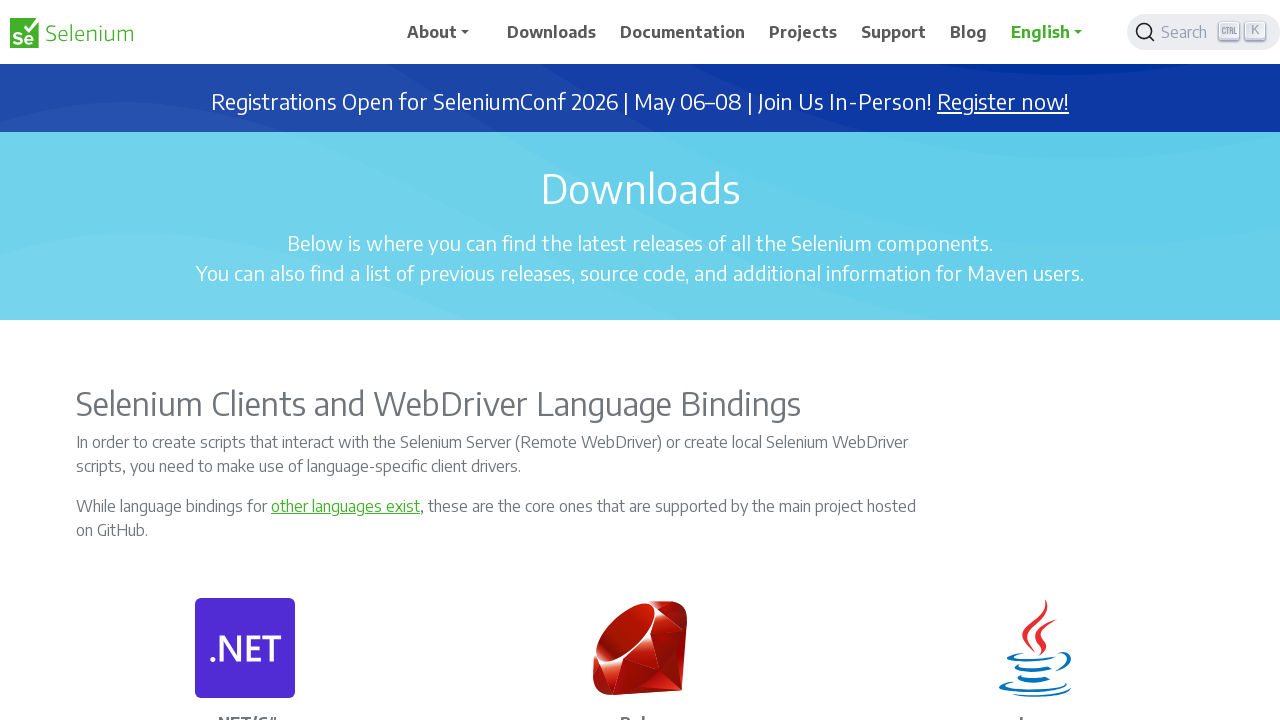

Waited 1 second for page to fully render
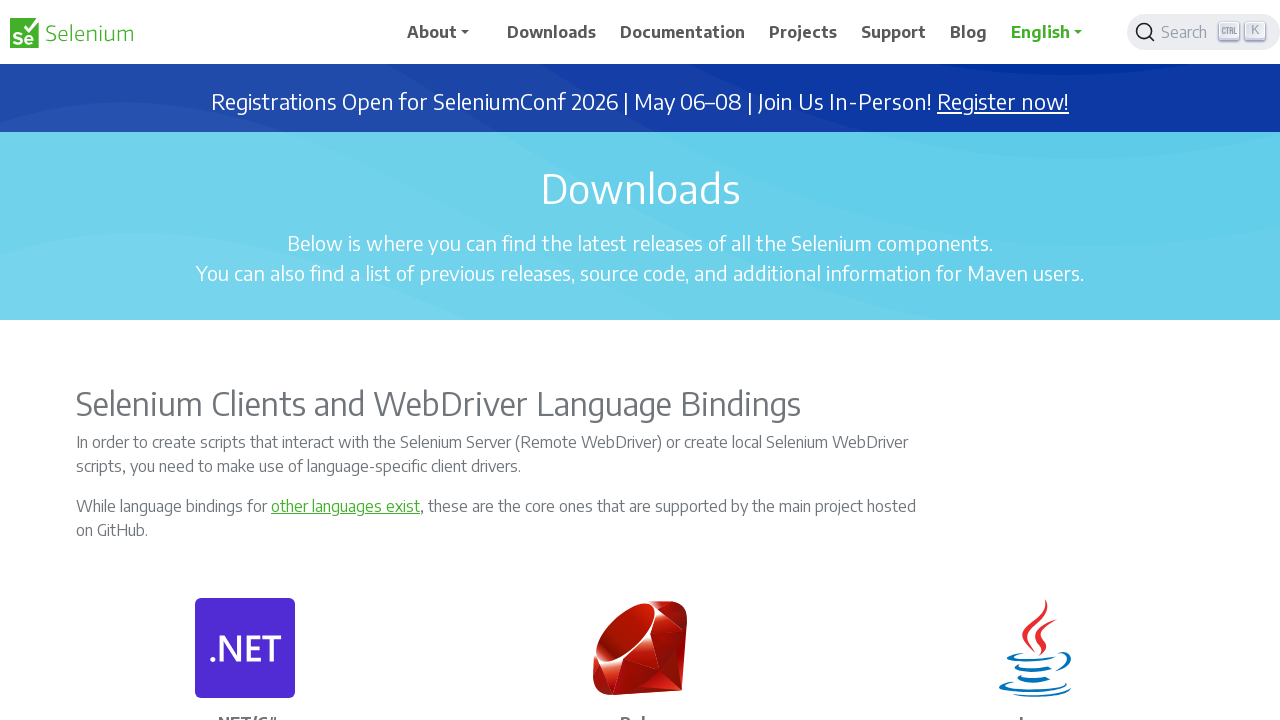

Clicked download link for Selenium server JAR file at (1060, 360) on xpath=/html/body/div/main/div[3]/div[3]/div/div[2]/p[2]/a
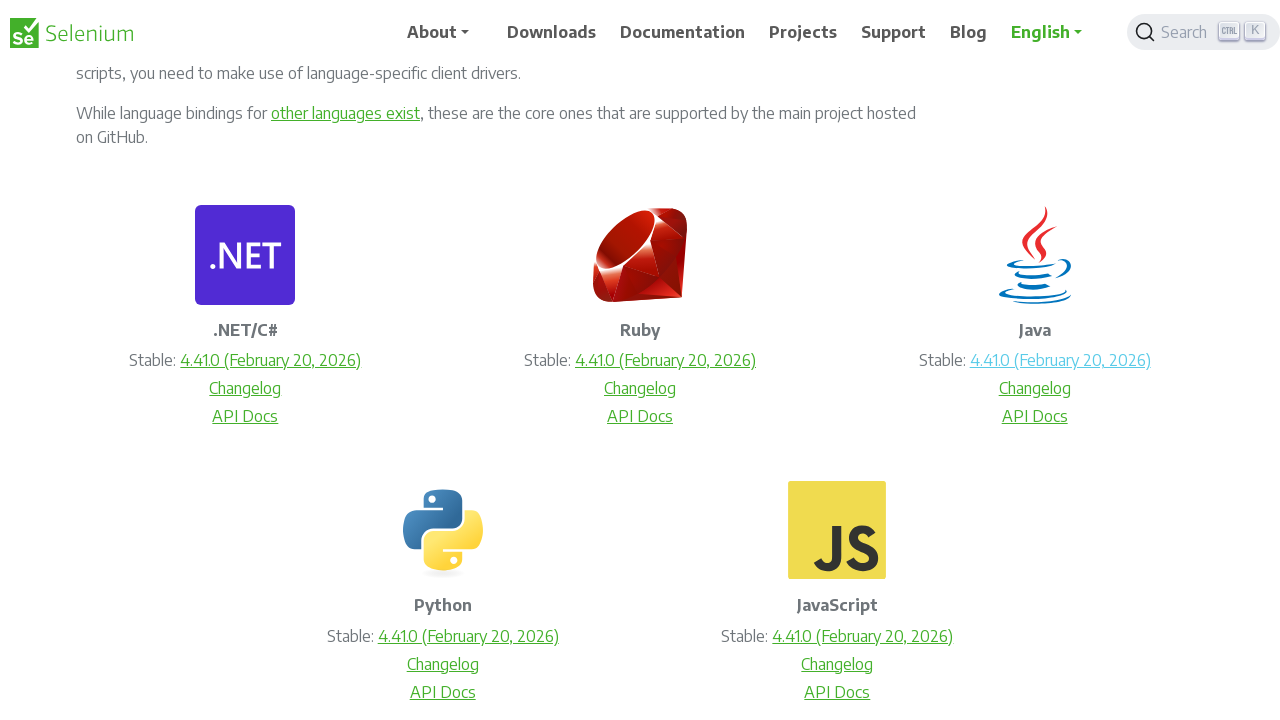

Download initiated and download object retrieved
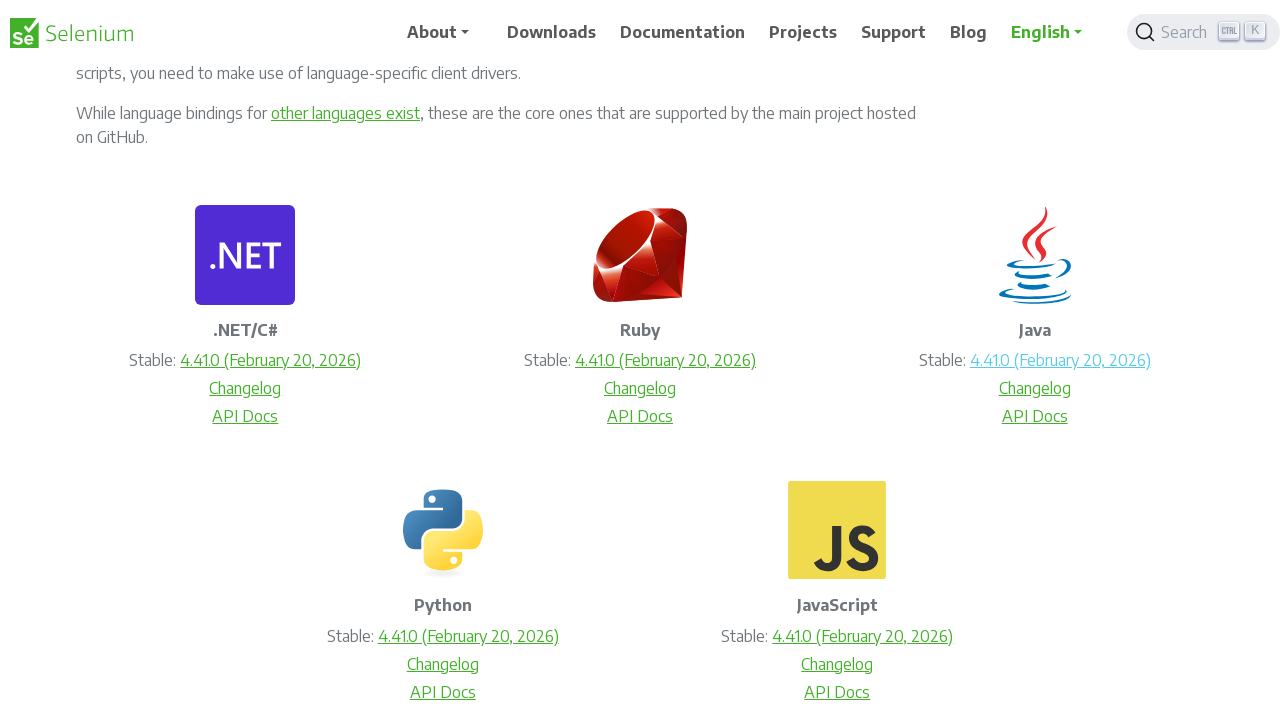

Download completed successfully
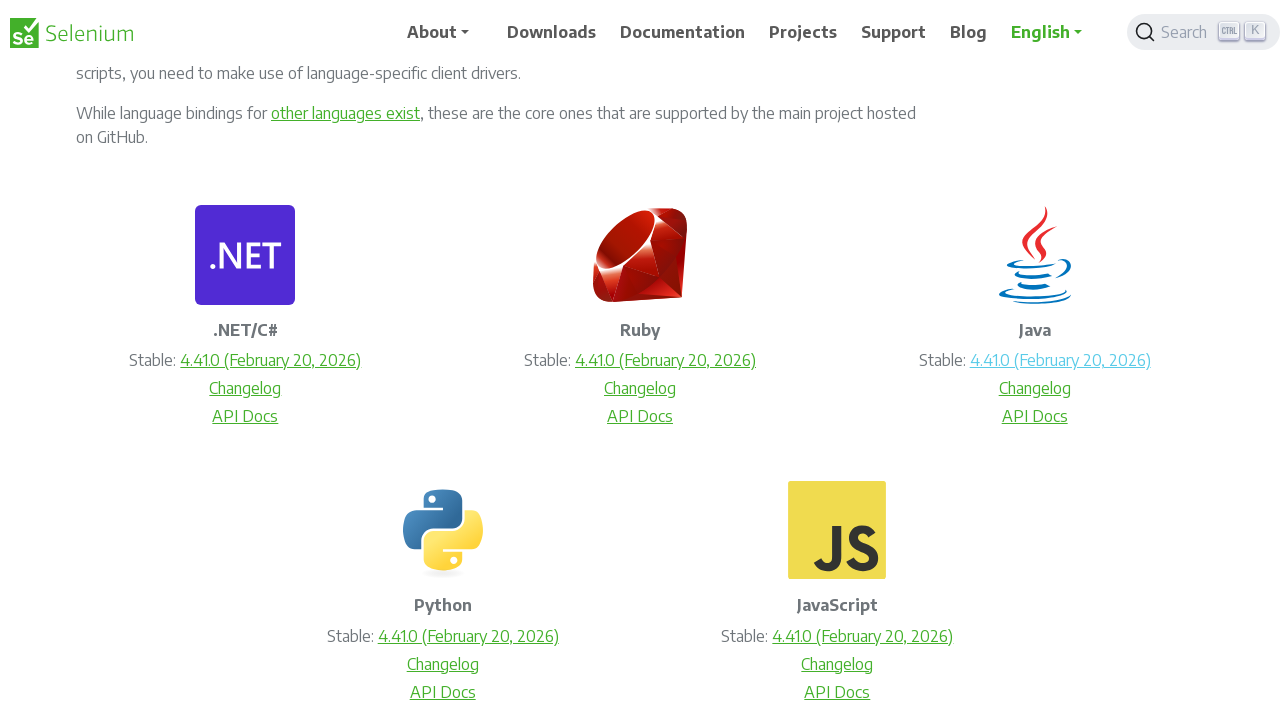

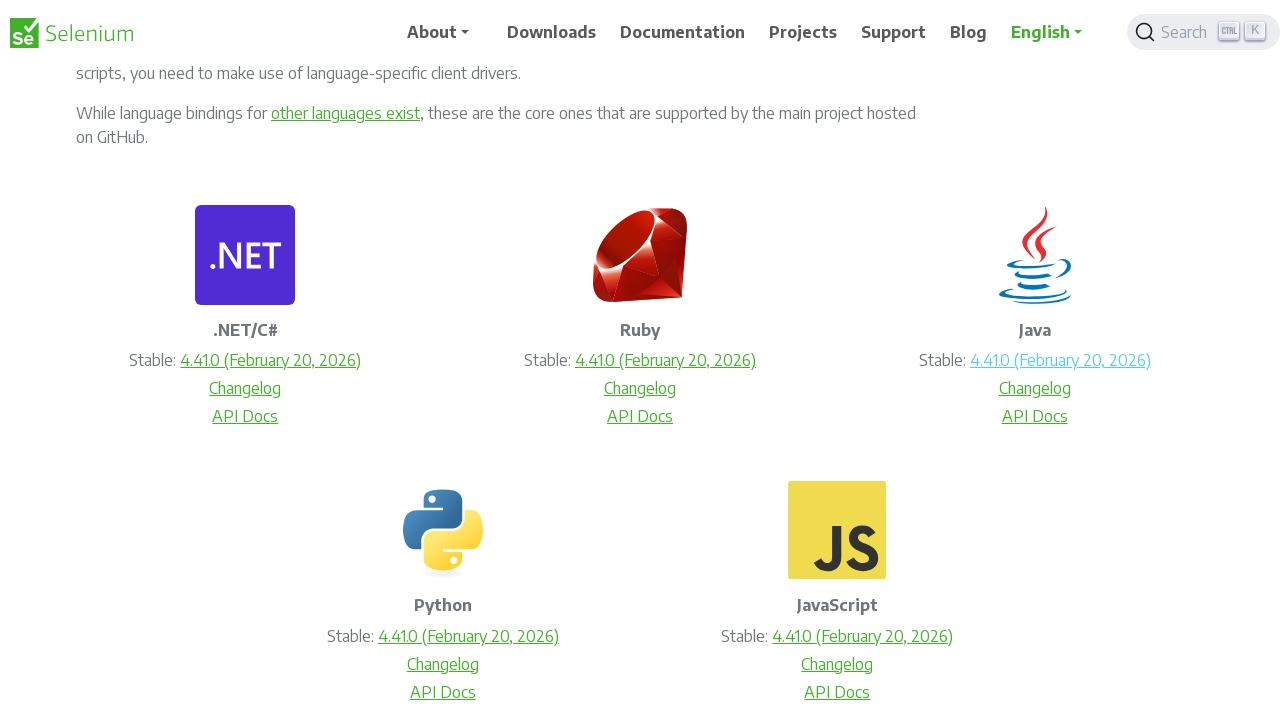